Navigates to the 99 Bottles of Beer lyrics page, clicks the lyrics submenu link, and verifies that all 100 verses of the song lyrics are displayed on the page.

Starting URL: http://www.99-bottles-of-beer.net/lyrics.html

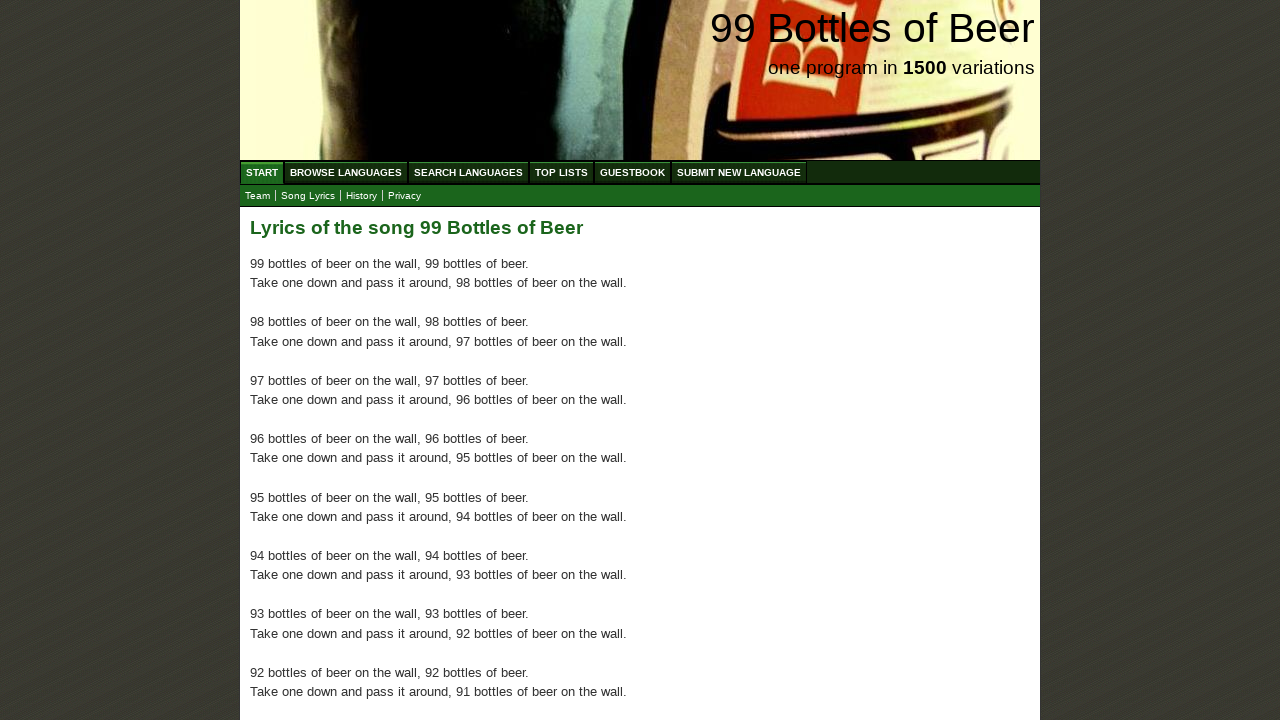

Clicked the lyrics submenu link at (308, 196) on xpath=//body/div[@id='wrap']/div[@id='navigation']/ul[@id='submenu']/li/a[@href=
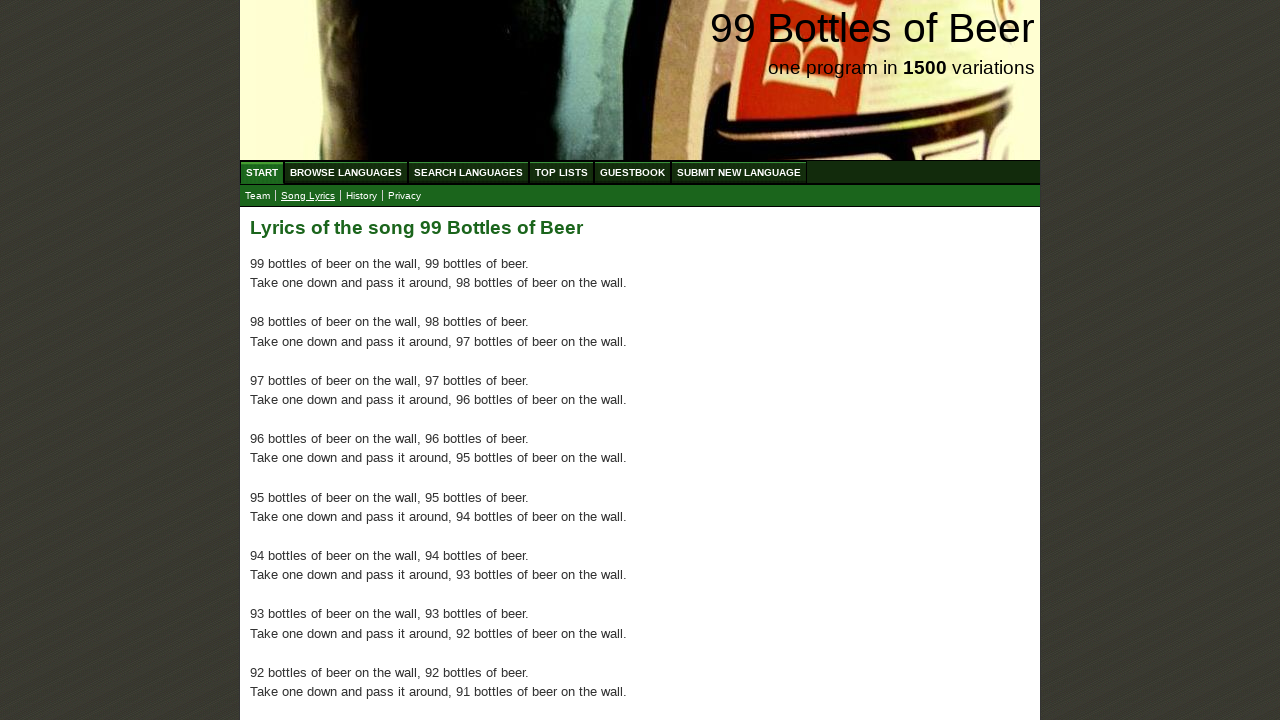

Main content area loaded
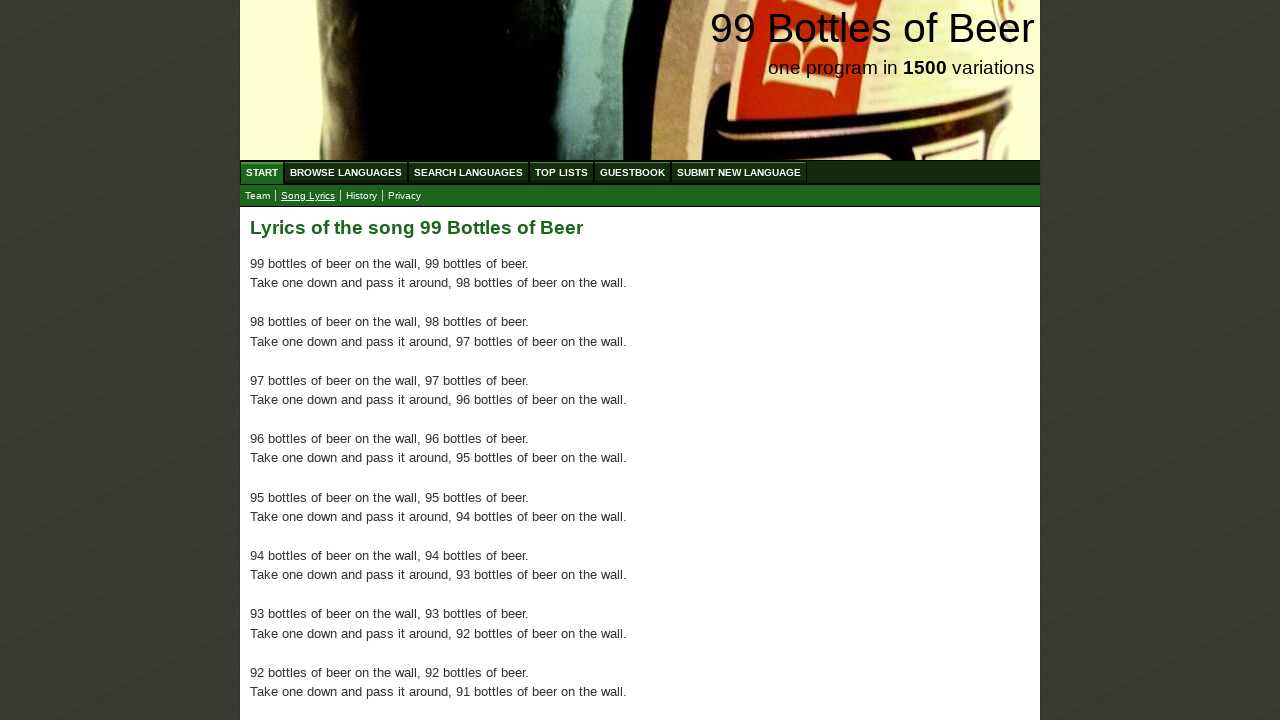

Verified all 100 verses of song lyrics are displayed on the page
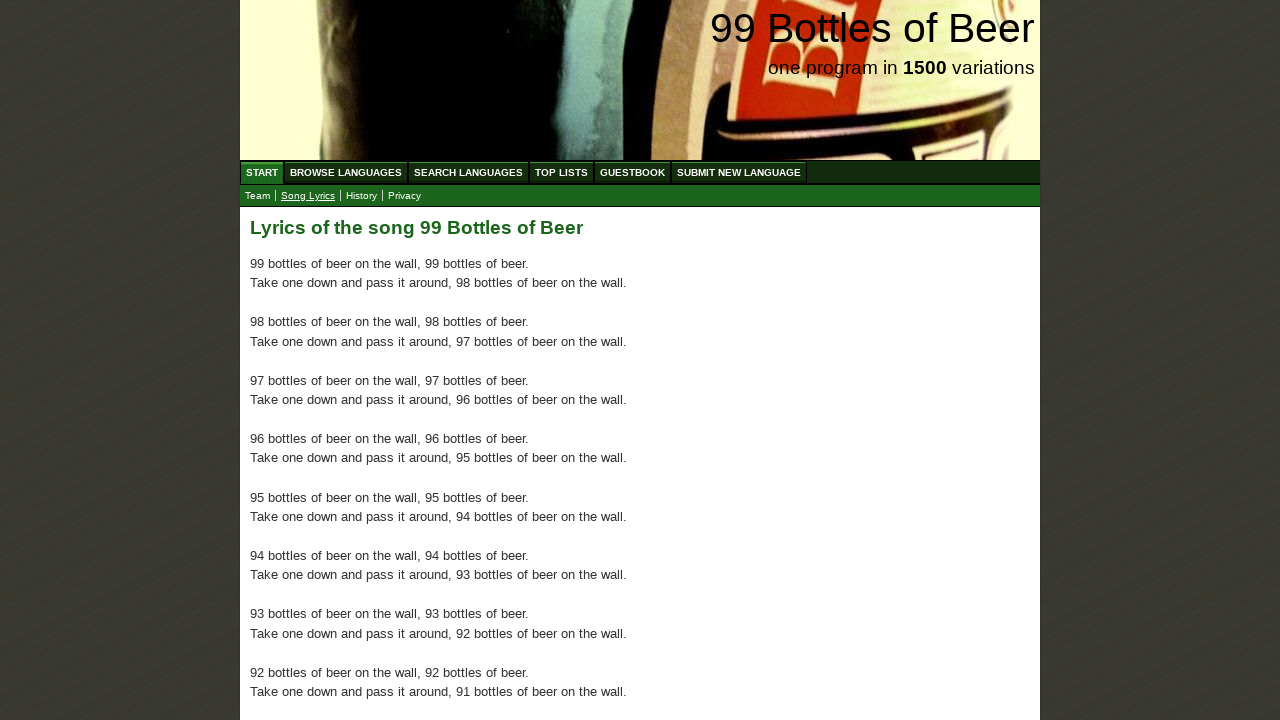

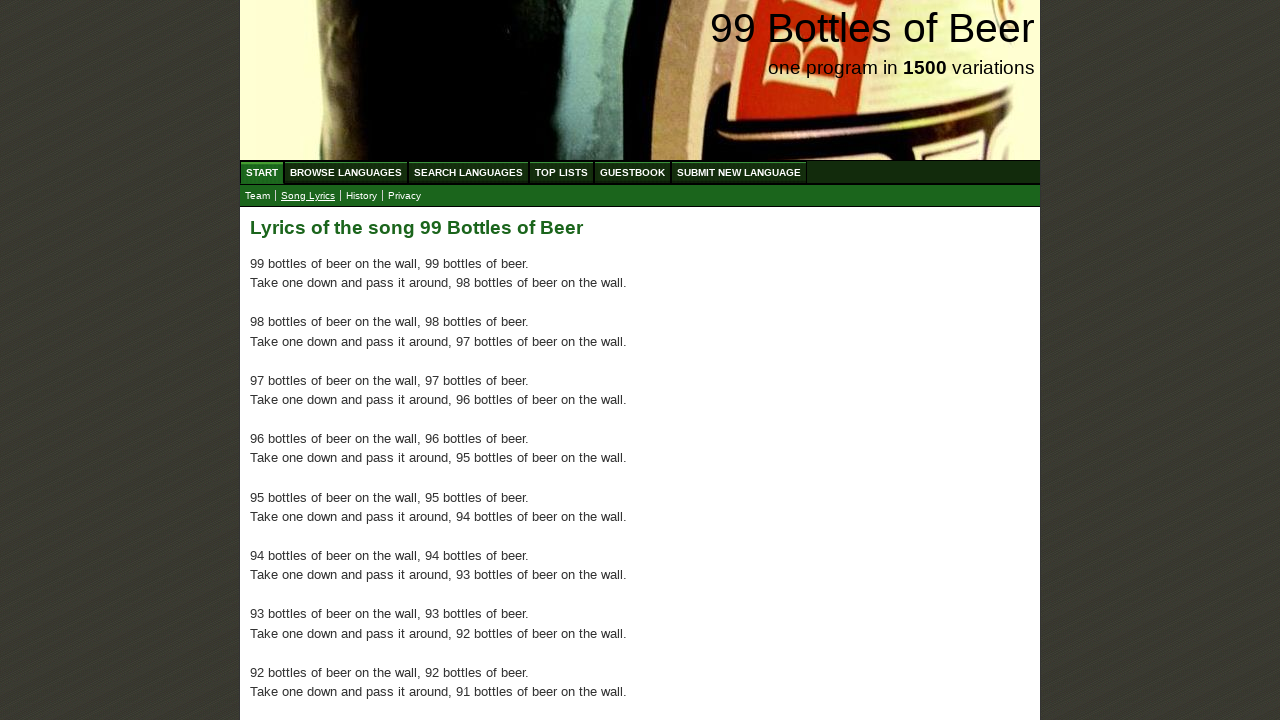